Tests that registration fails when username field is left empty, verifying the required field error message is displayed.

Starting URL: http://parabank.parasoft.com/parabank/register.htm

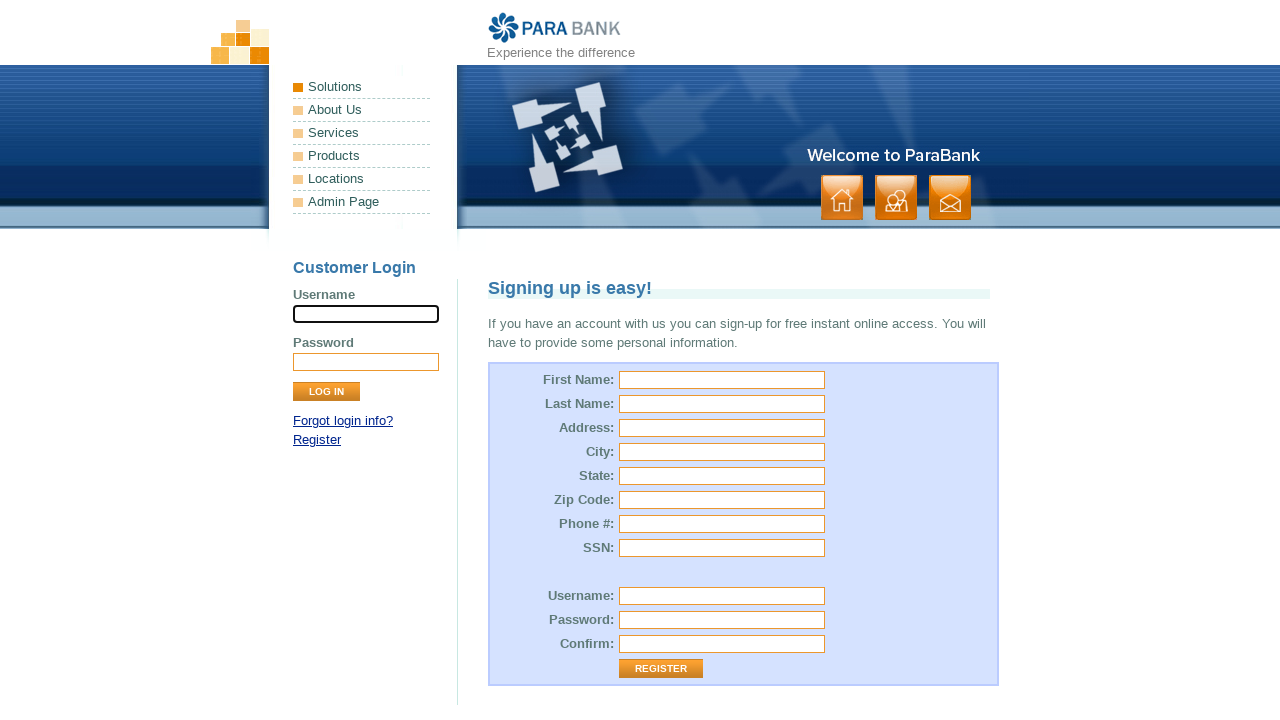

Filled first name field with 'Mike' on input#customer\.firstName
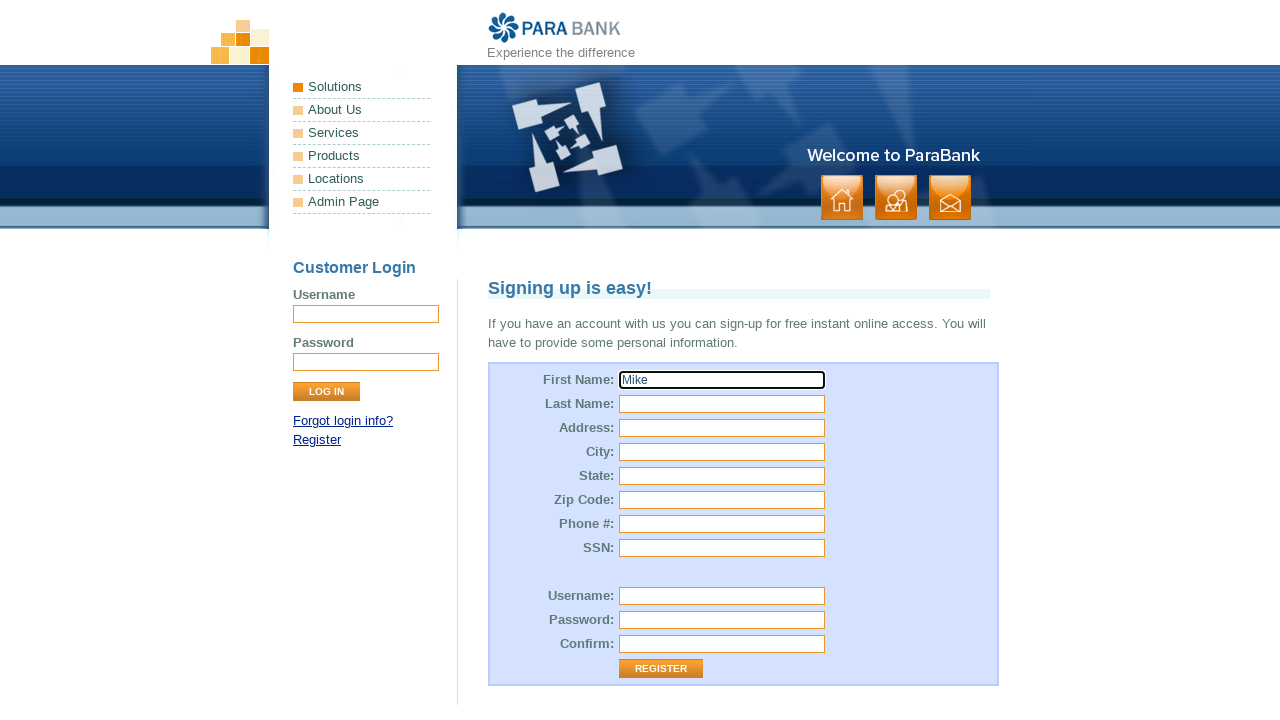

Filled last name field with 'Johnson' on input#customer\.lastName
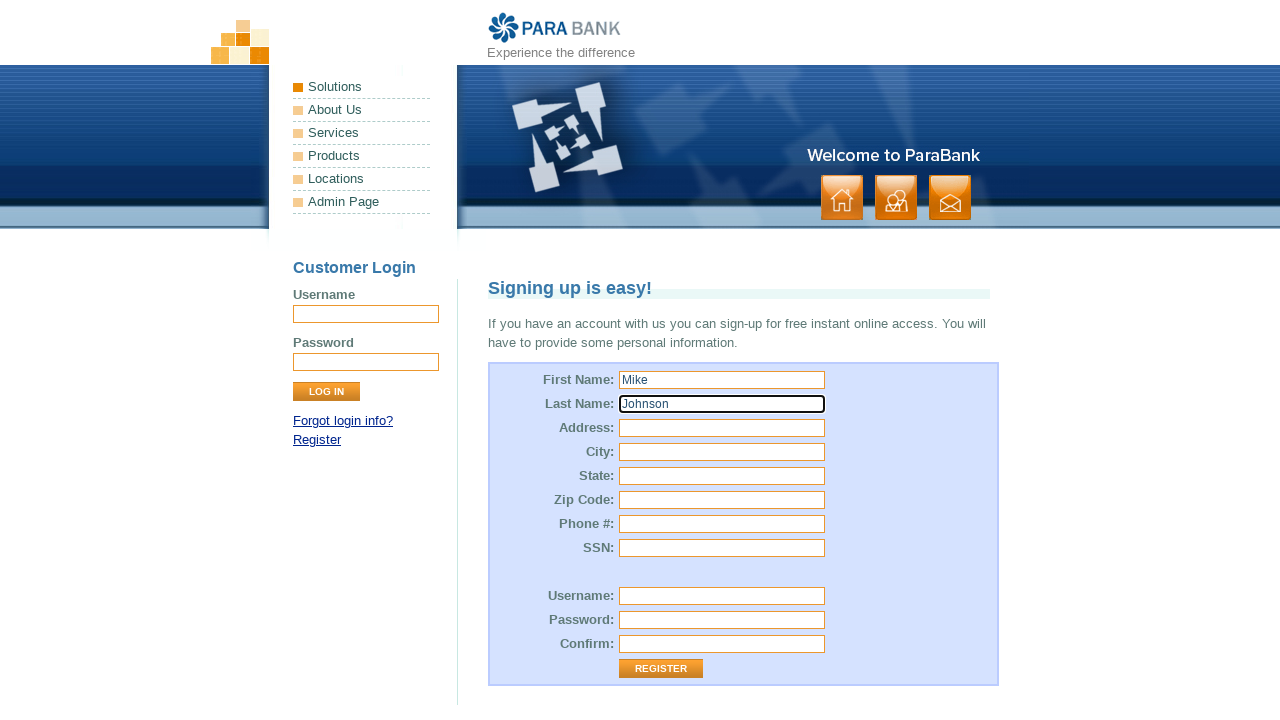

Filled street address with '789 Pine Road' on input#customer\.address\.street
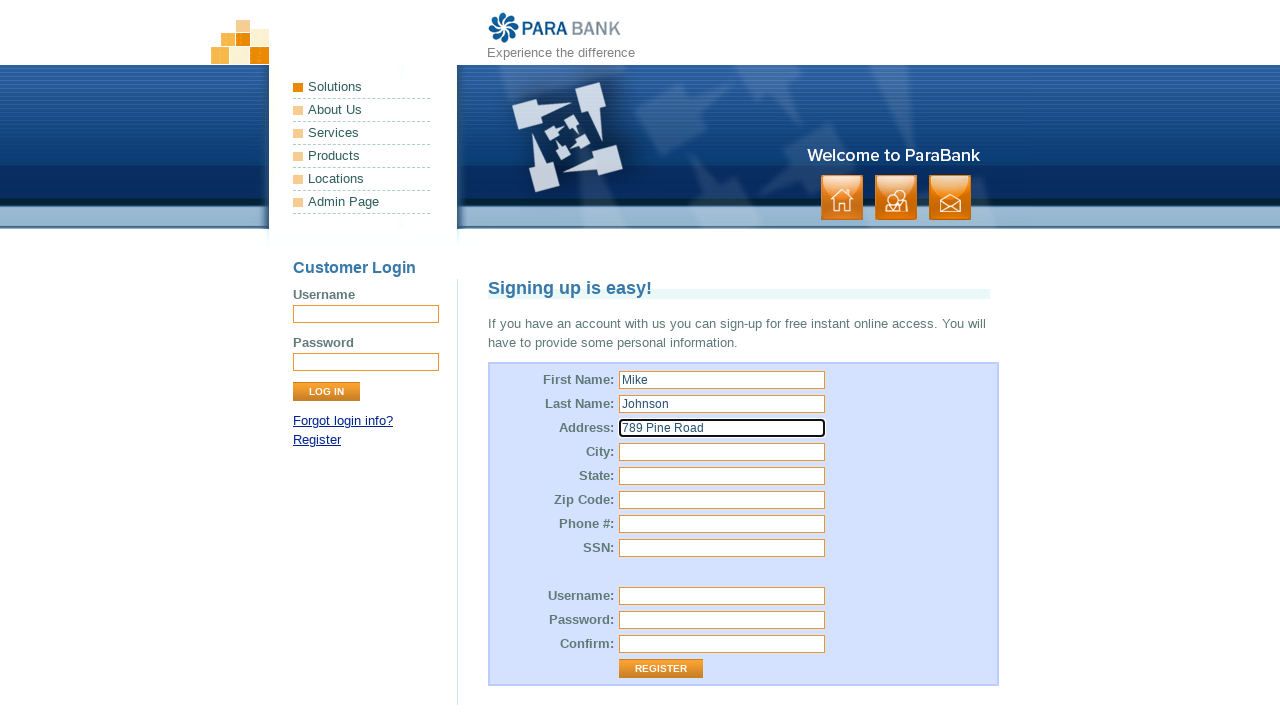

Filled city field with 'Seattle' on input#customer\.address\.city
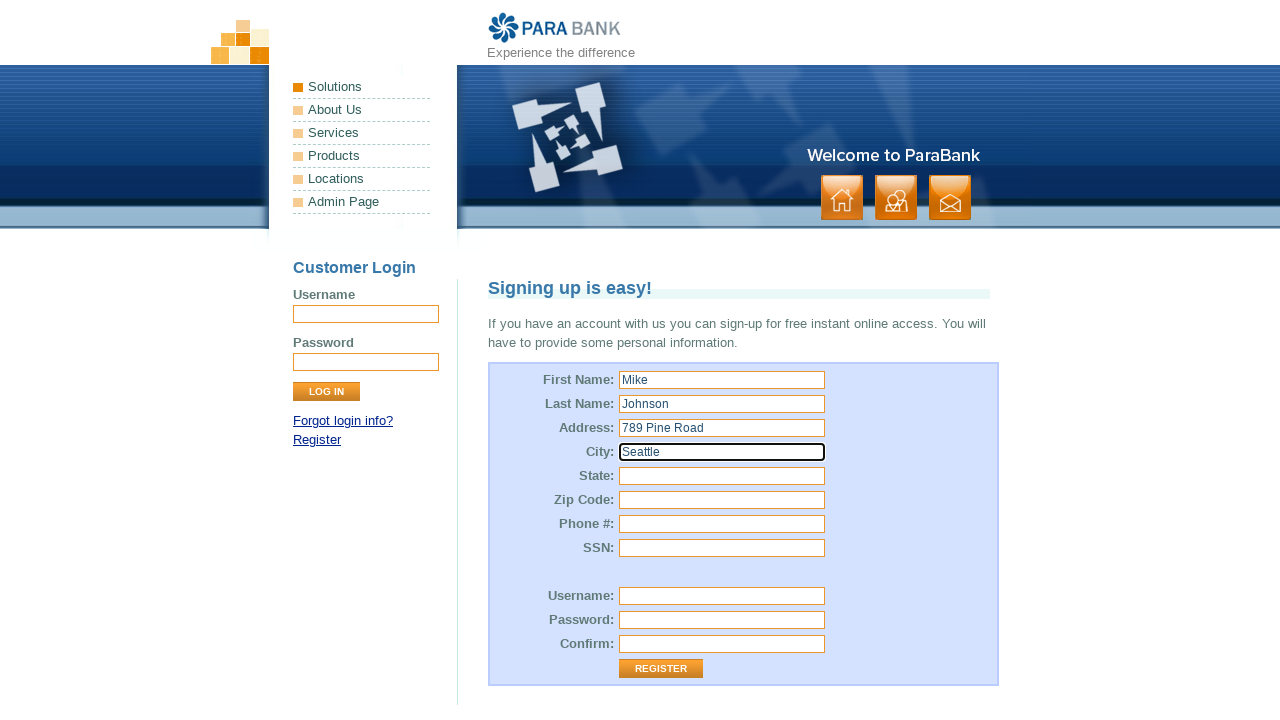

Filled state field with 'Washington' on input#customer\.address\.state
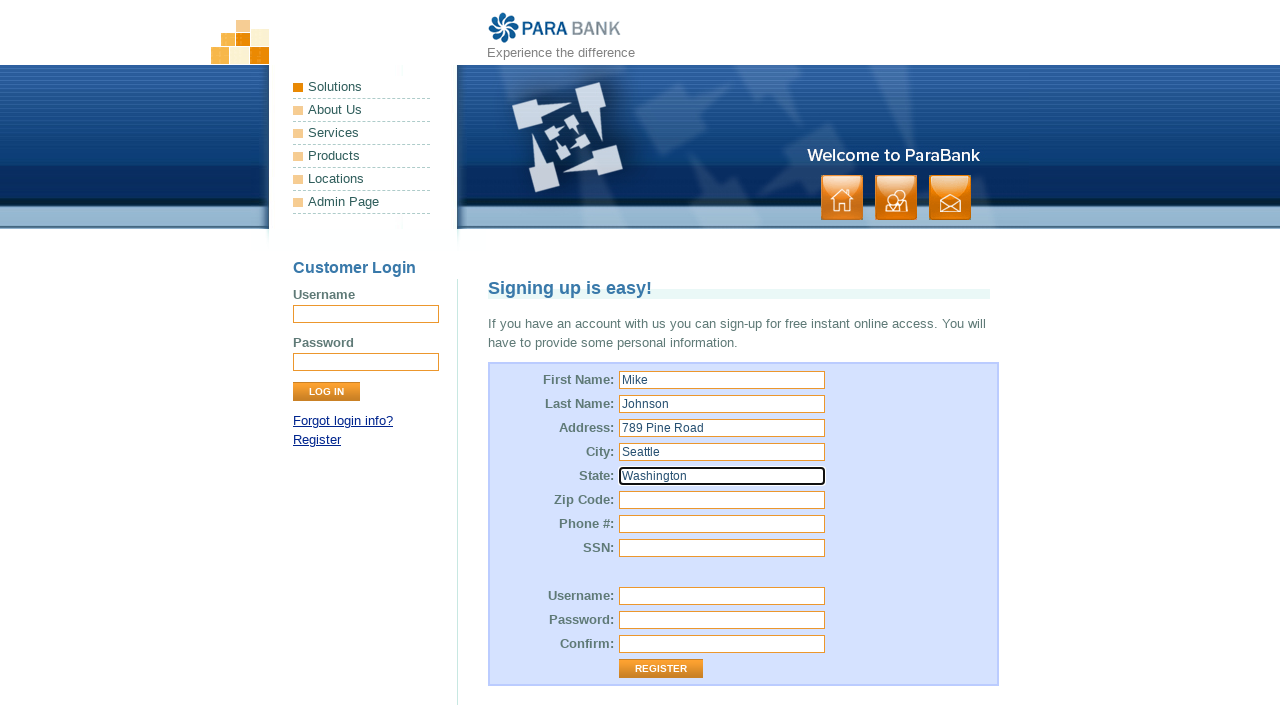

Filled zip code field with '98101' on input#customer\.address\.zipCode
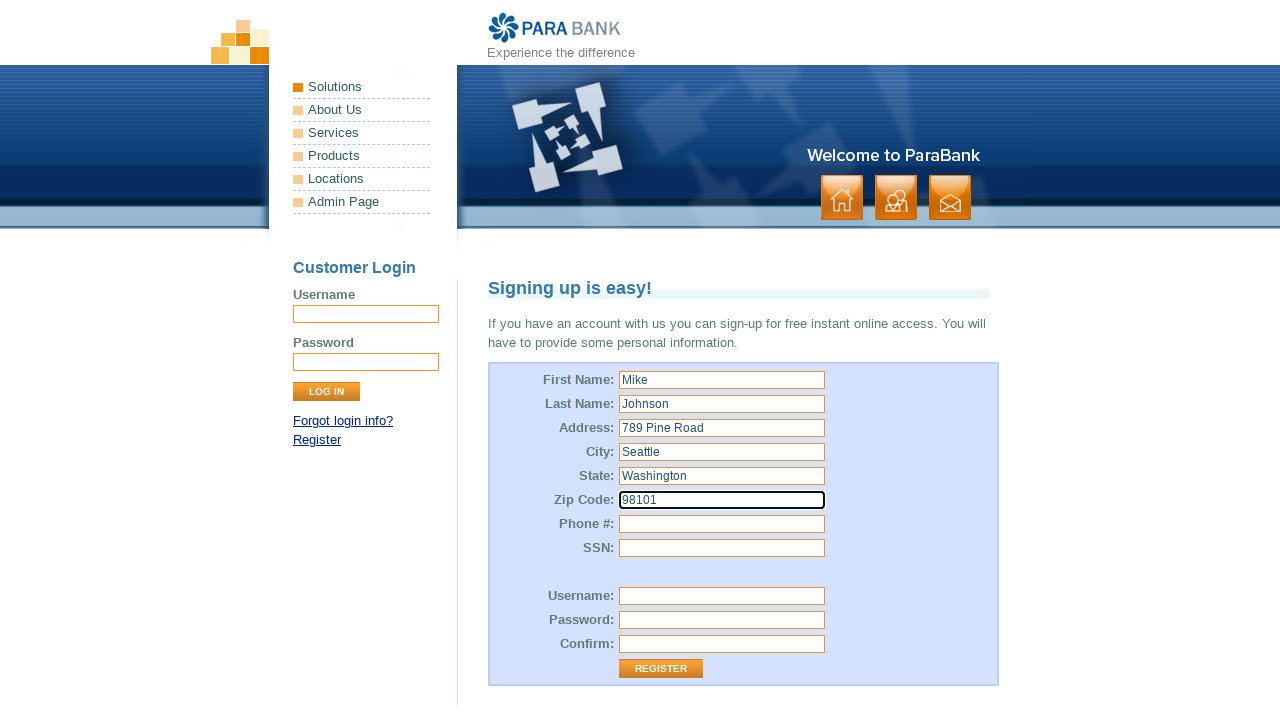

Filled SSN field with '555123456' on input#customer\.ssn
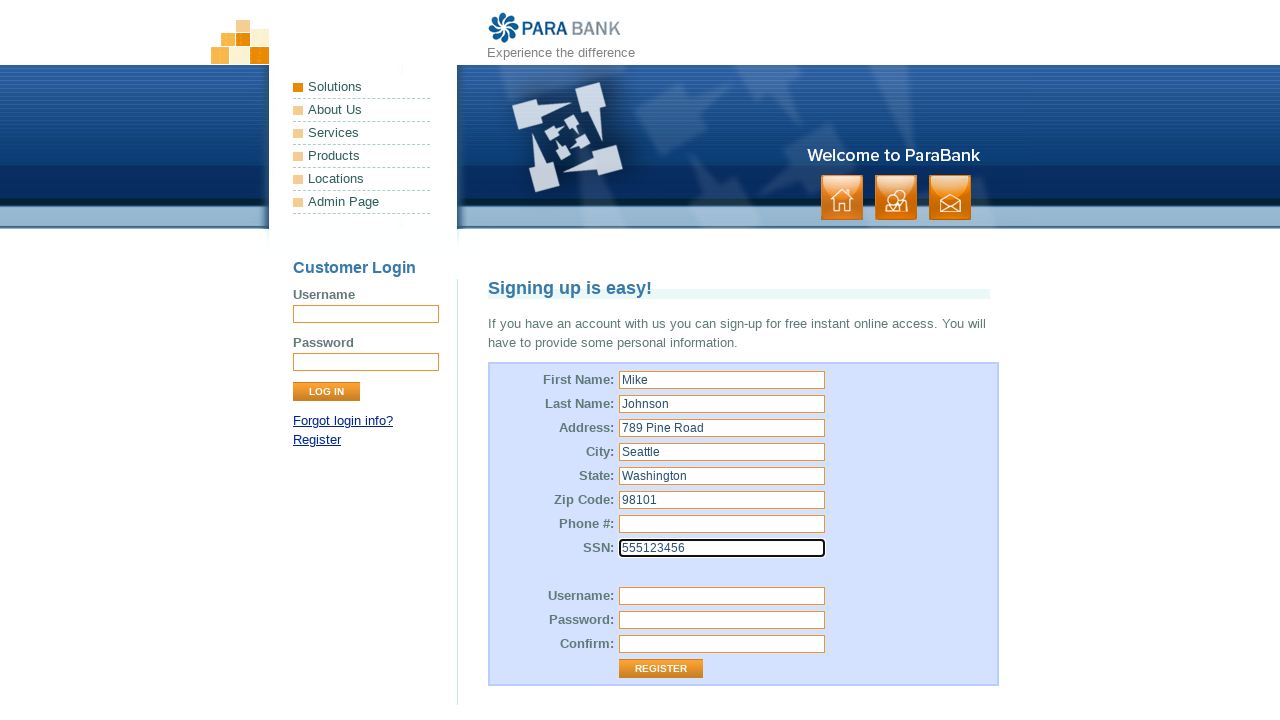

Filled password field with 'mypassword' on input#customer\.password
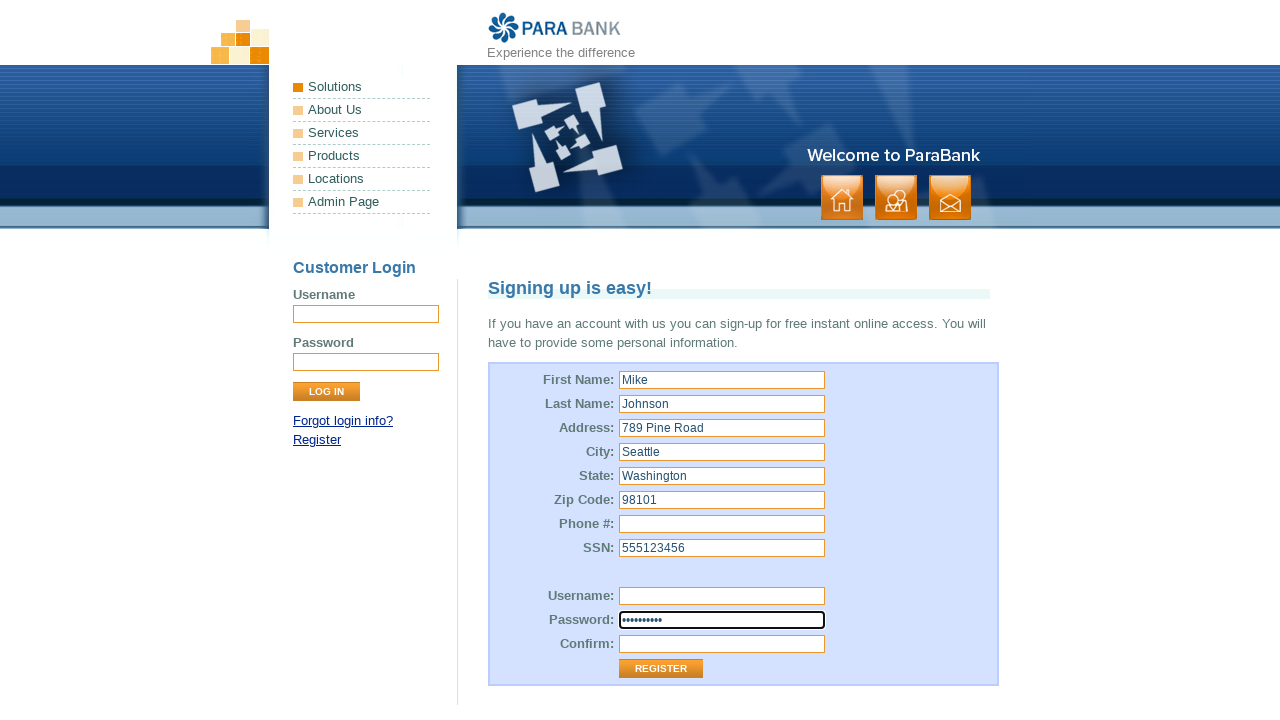

Filled repeated password field with 'mypassword' on input#repeatedPassword
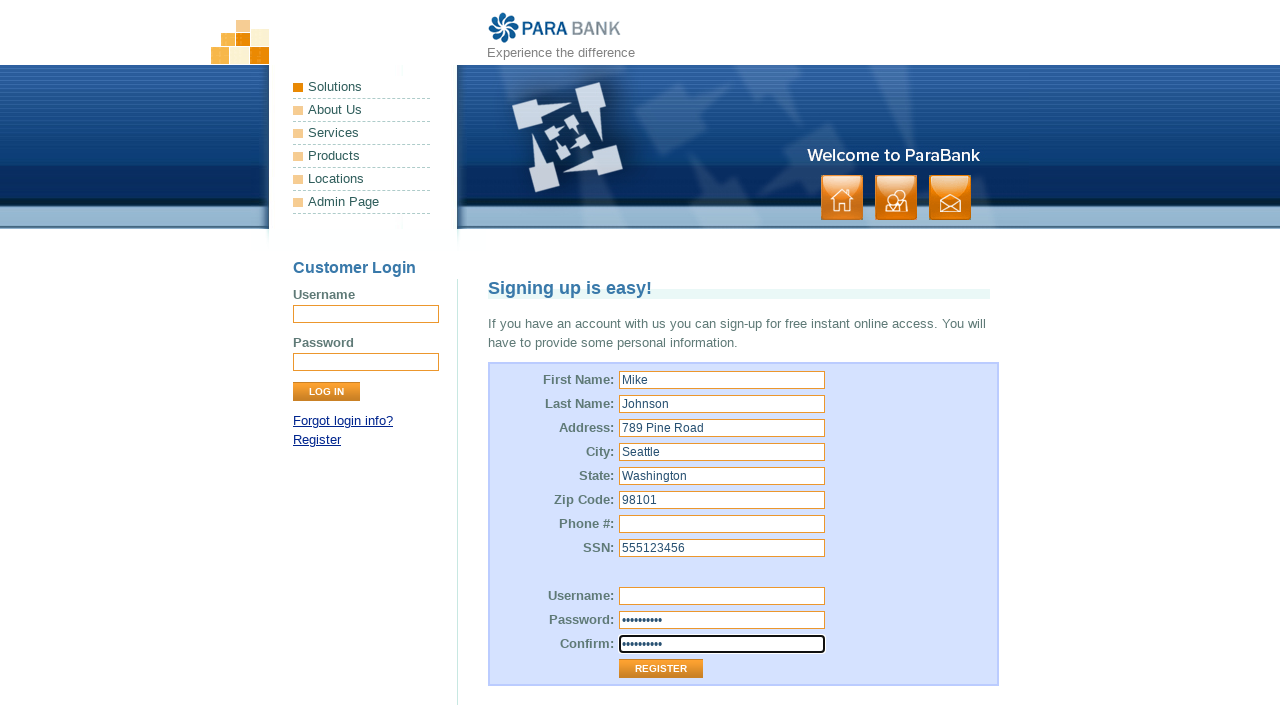

Clicked Register button to submit form without username at (661, 669) on input.button[value='Register']
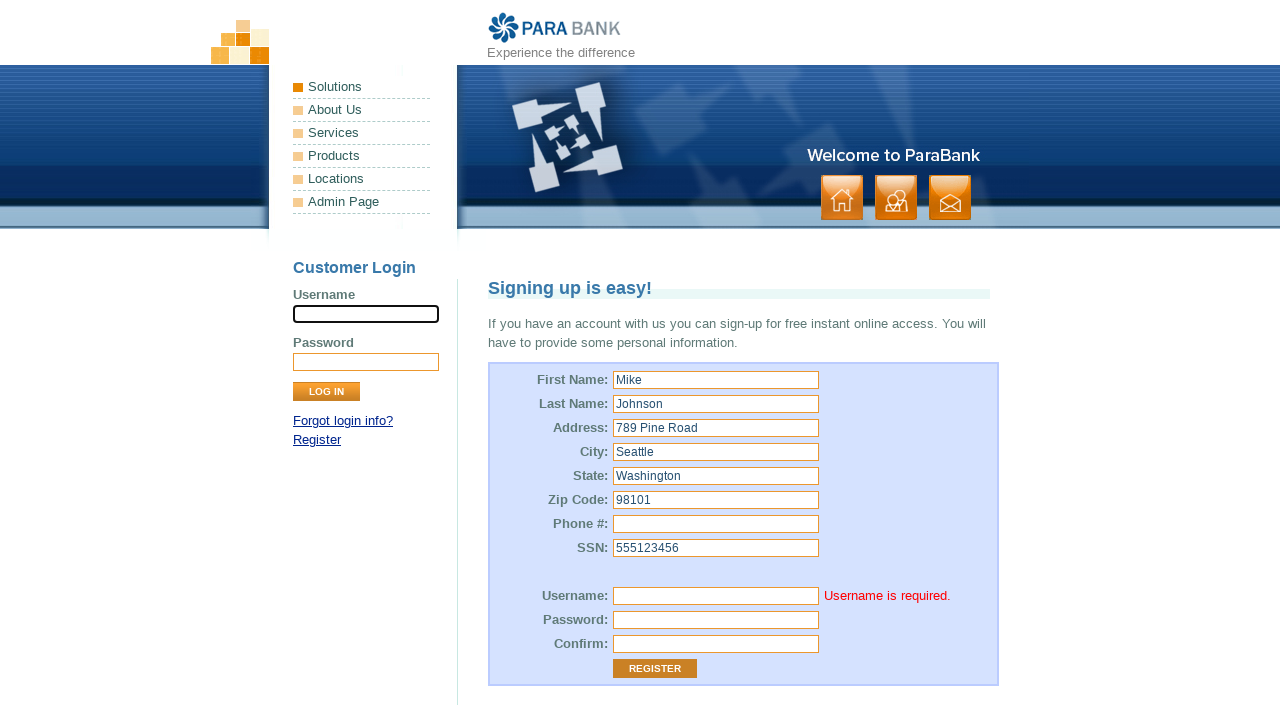

Username required error message appeared on page
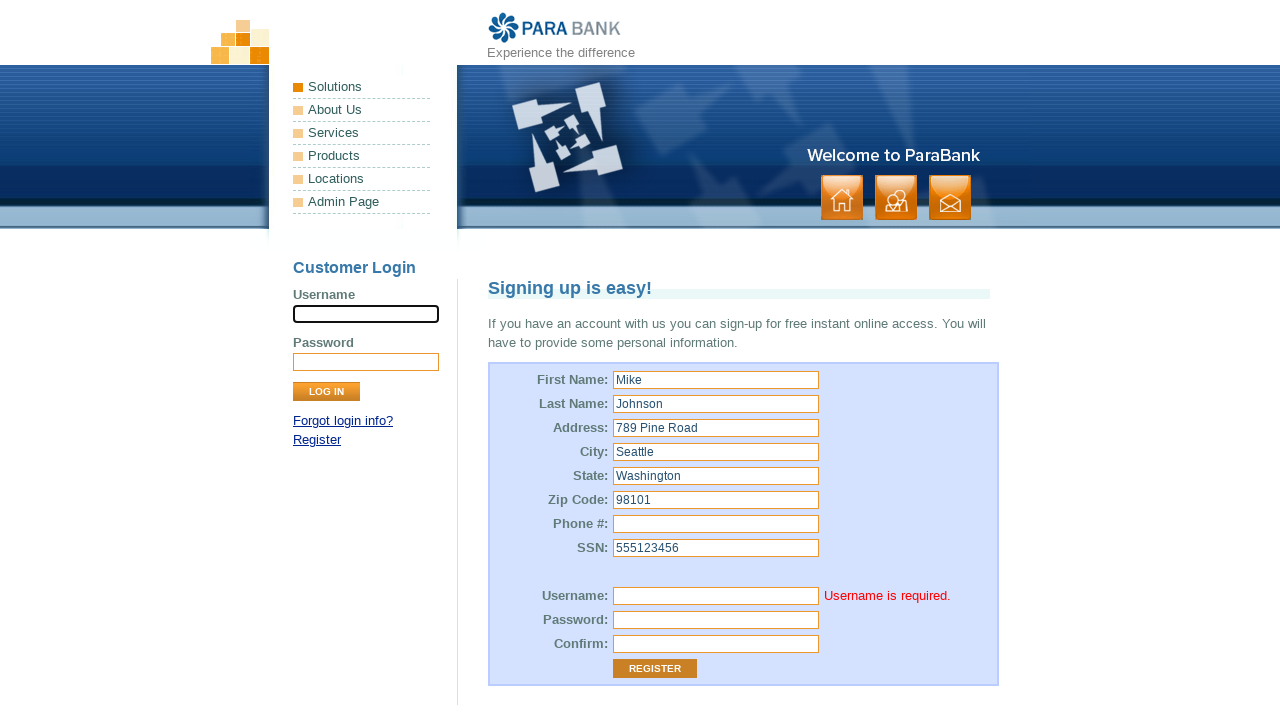

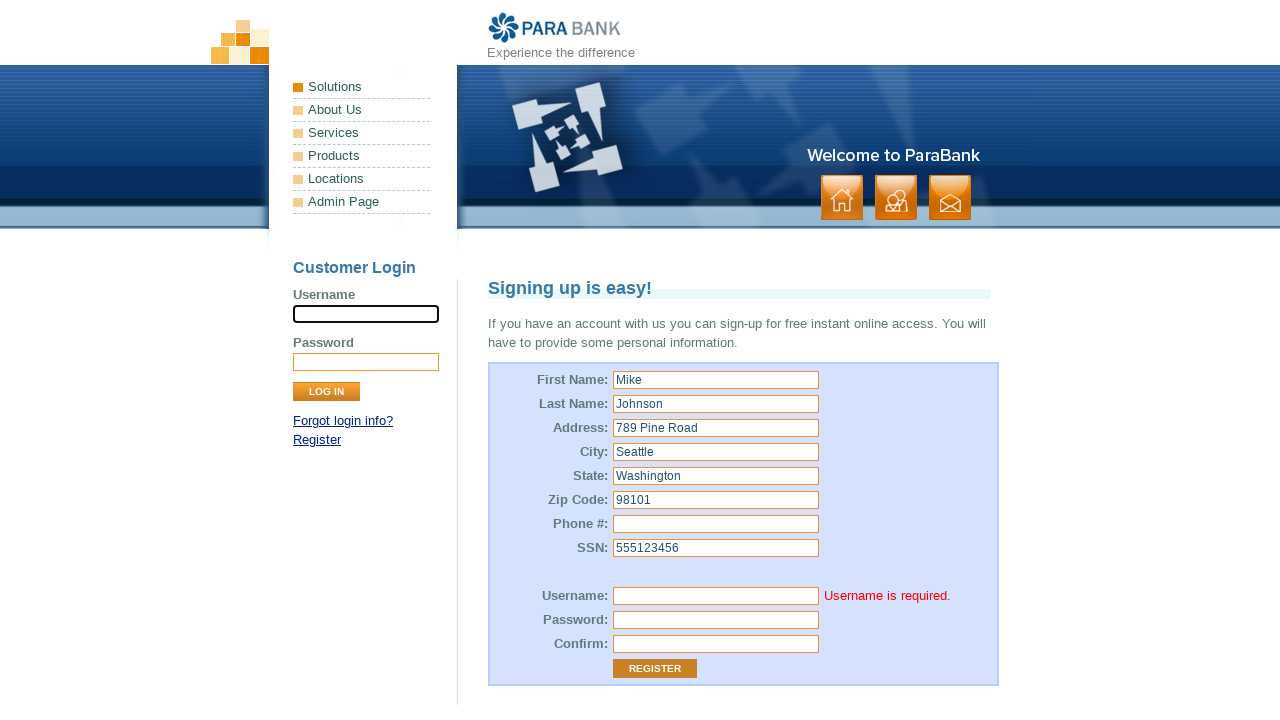